Tests adding multiple todo items by filling the input field and pressing Enter for each task

Starting URL: https://demo.playwright.dev/todomvc/#/

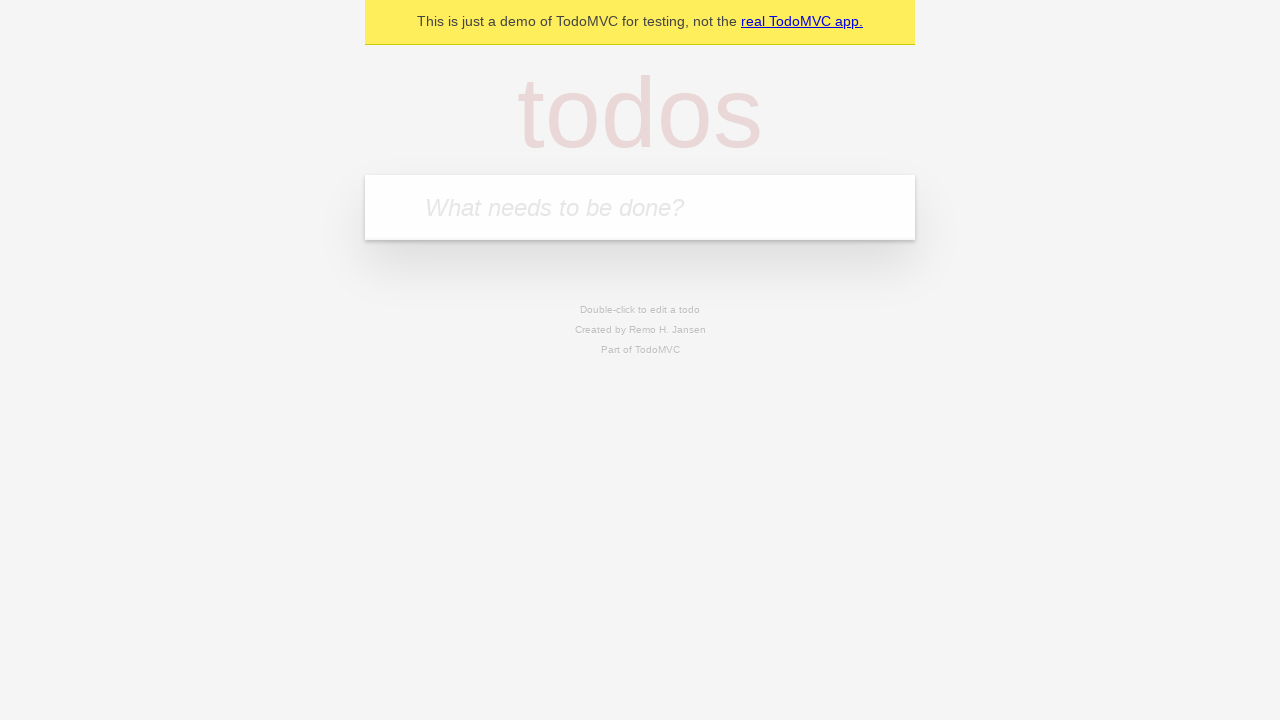

Clicked on the todo input field at (640, 207) on internal:role=textbox[name="What needs to be done?"i]
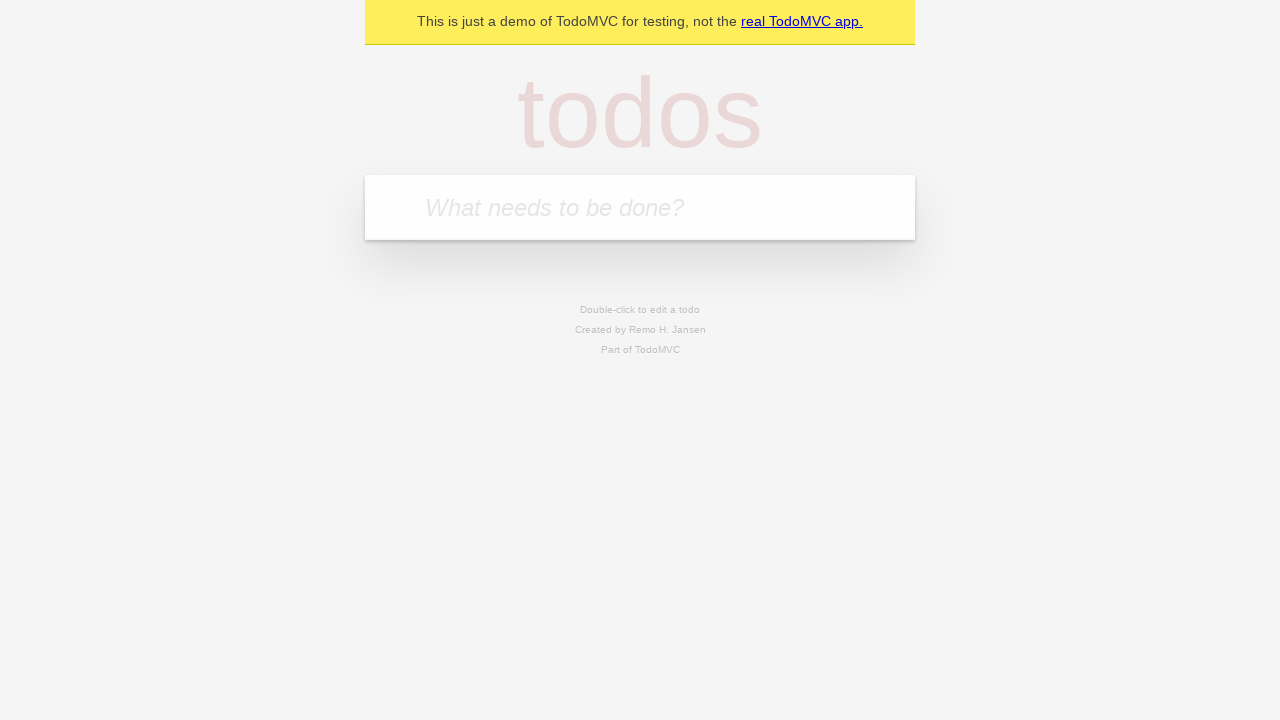

Filled input field with 'First Task' on internal:role=textbox[name="What needs to be done?"i]
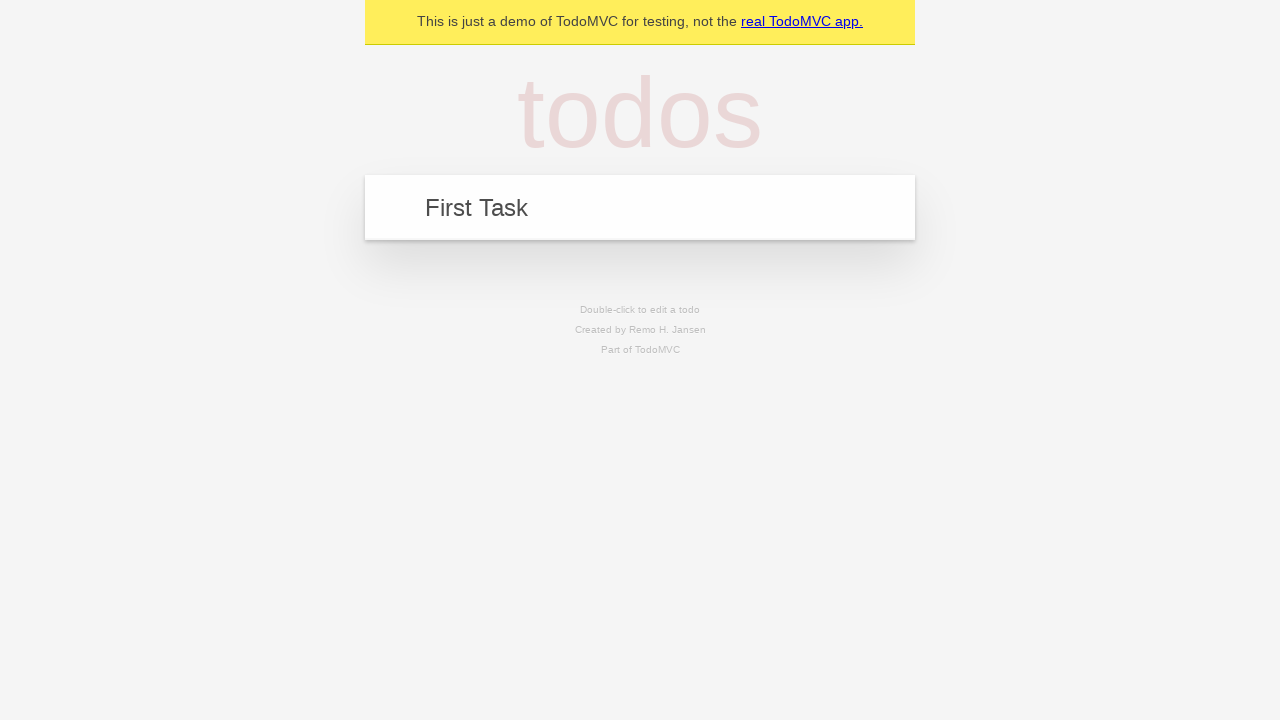

Pressed Enter to add the first task
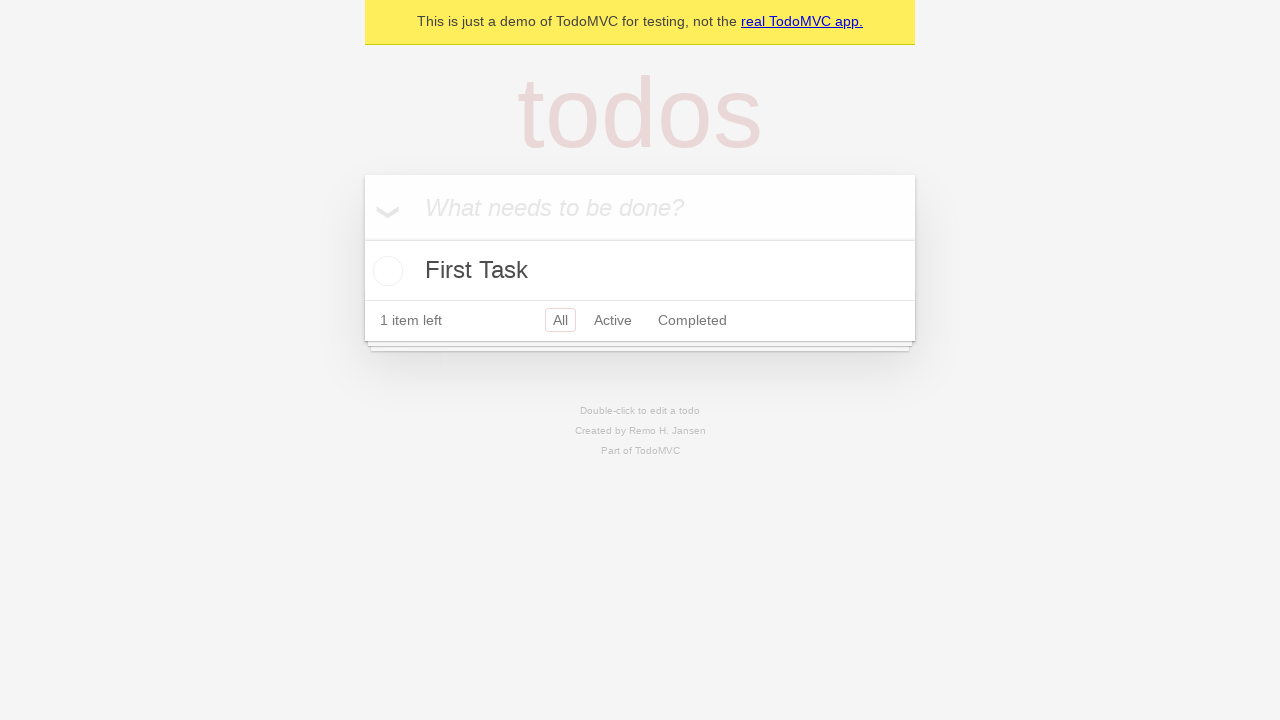

Clicked on the todo input field at (640, 207) on internal:role=textbox[name="What needs to be done?"i]
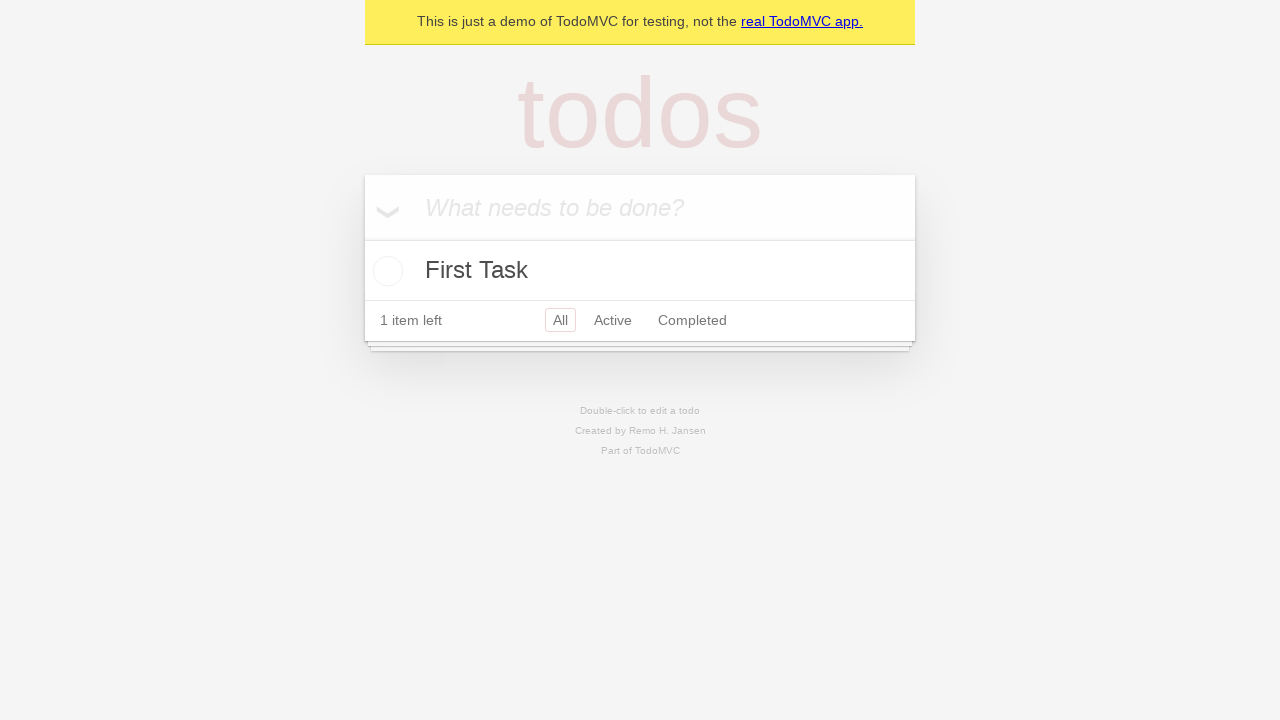

Filled input field with 'Second Task' on internal:role=textbox[name="What needs to be done?"i]
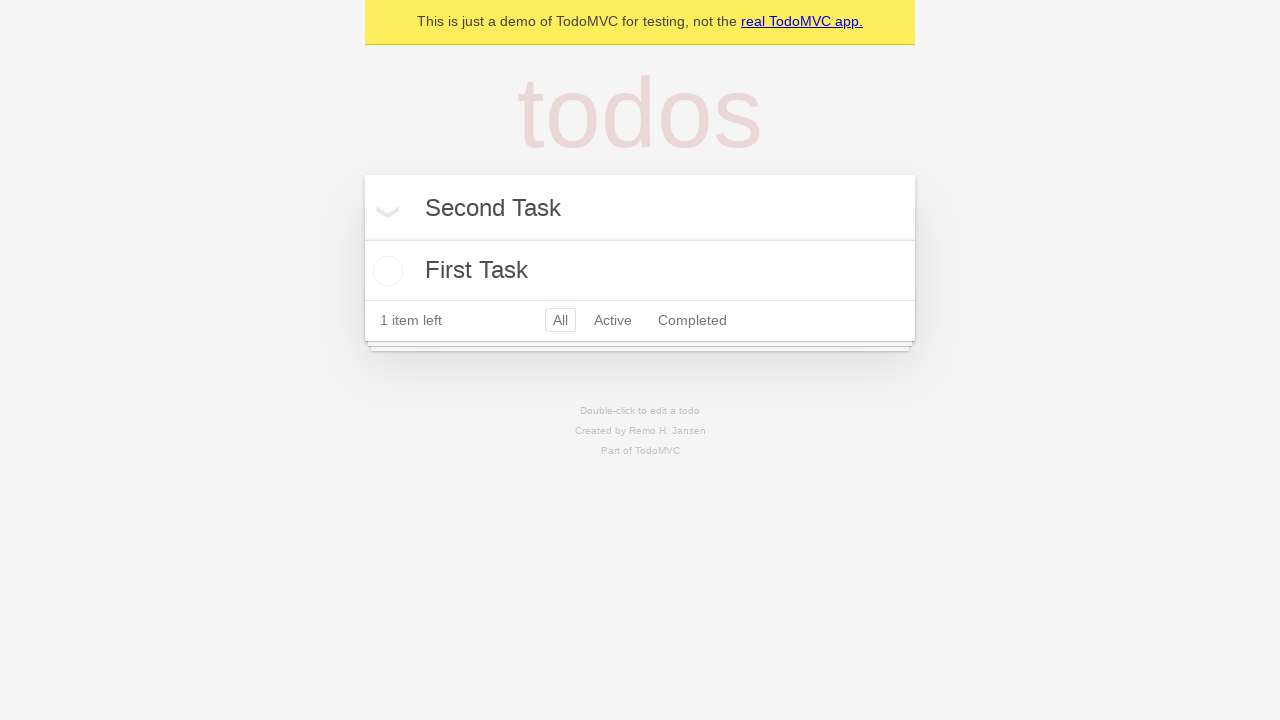

Pressed Enter to add the second task
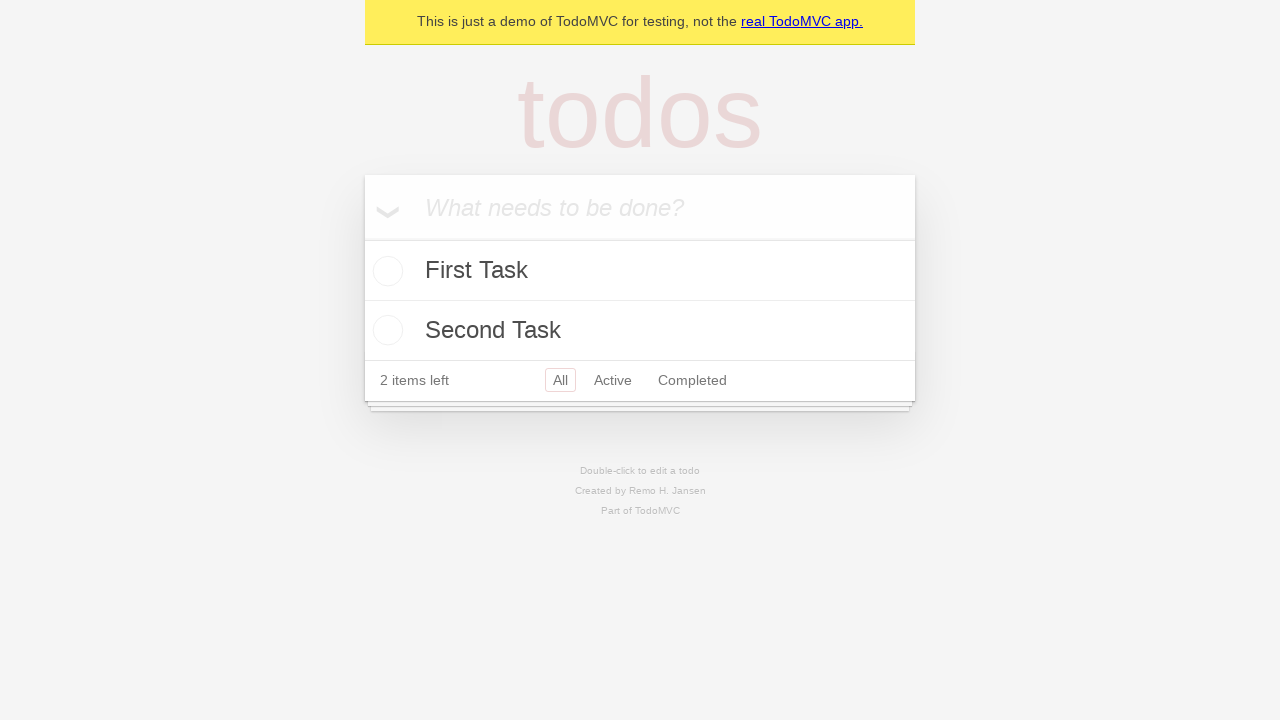

Clicked on the todo input field at (640, 207) on internal:role=textbox[name="What needs to be done?"i]
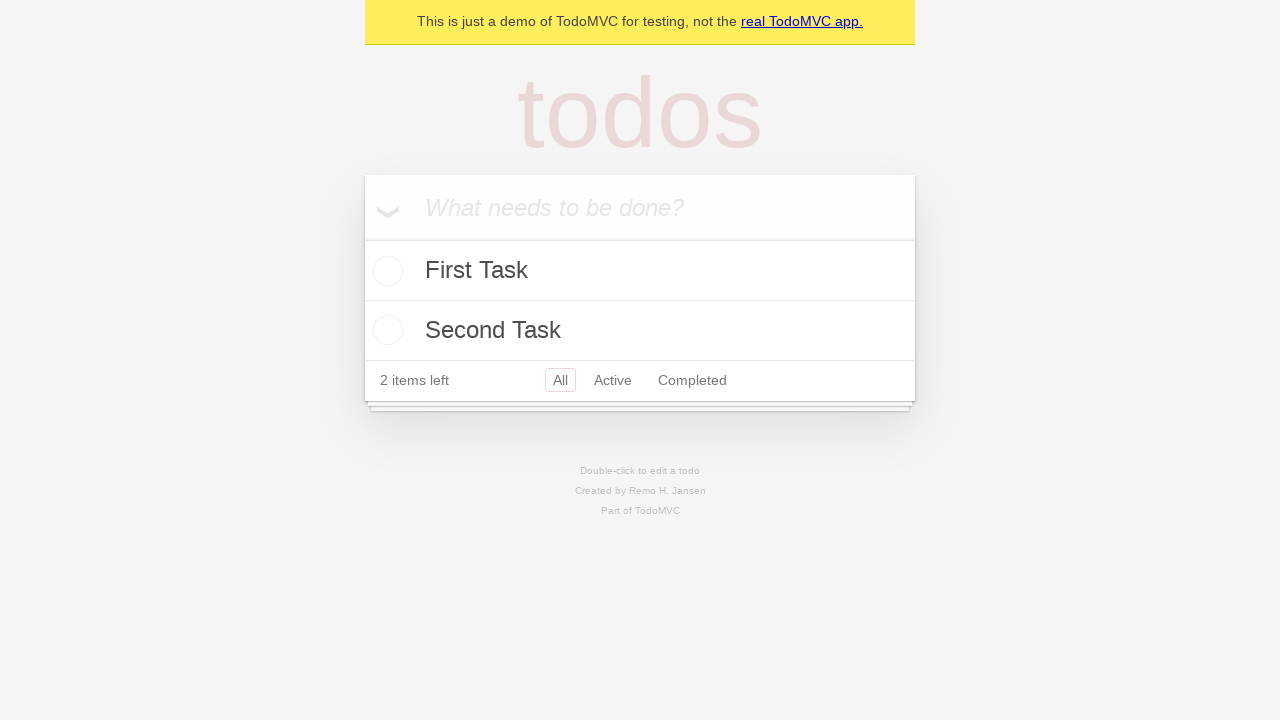

Filled input field with 'Third Task' on internal:role=textbox[name="What needs to be done?"i]
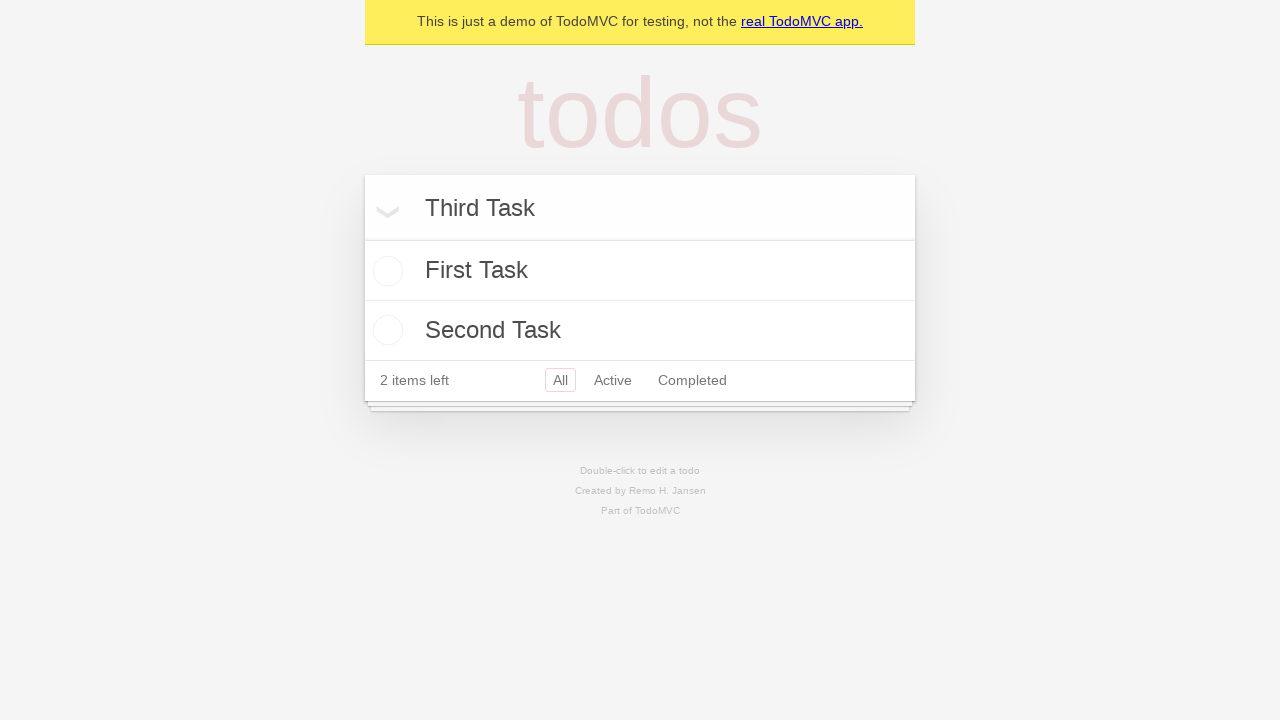

Pressed Enter to add the third task
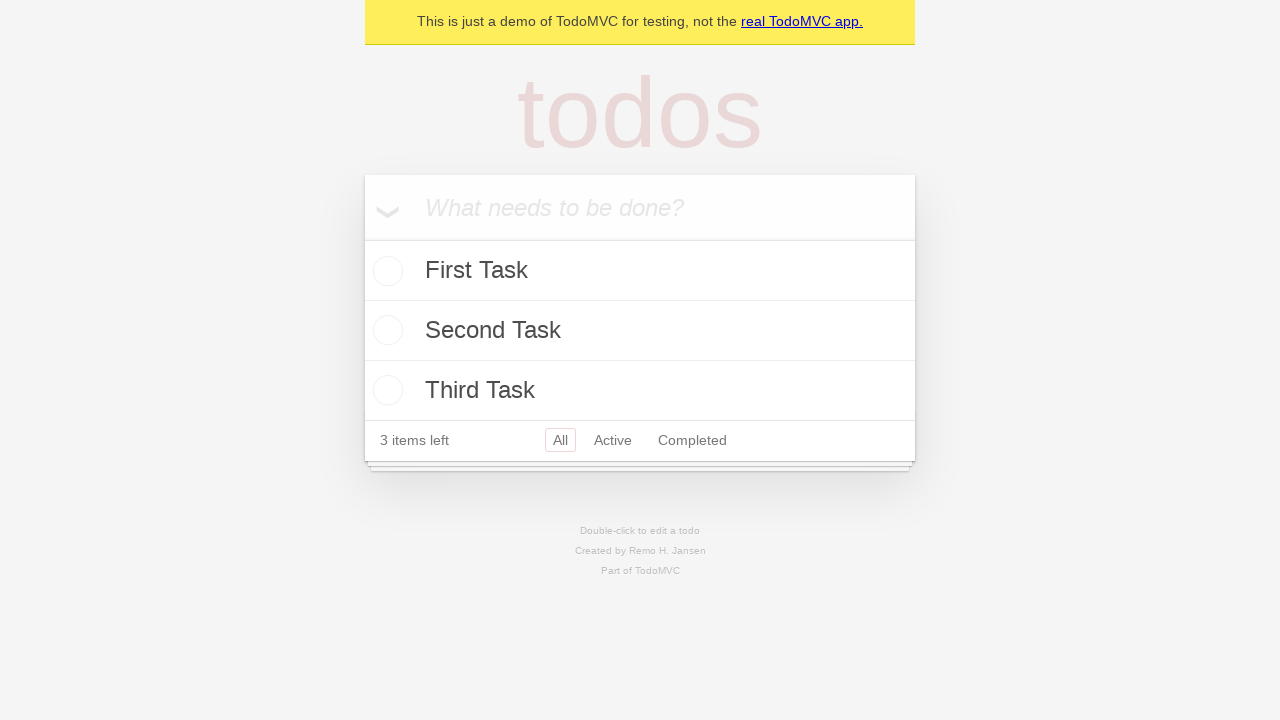

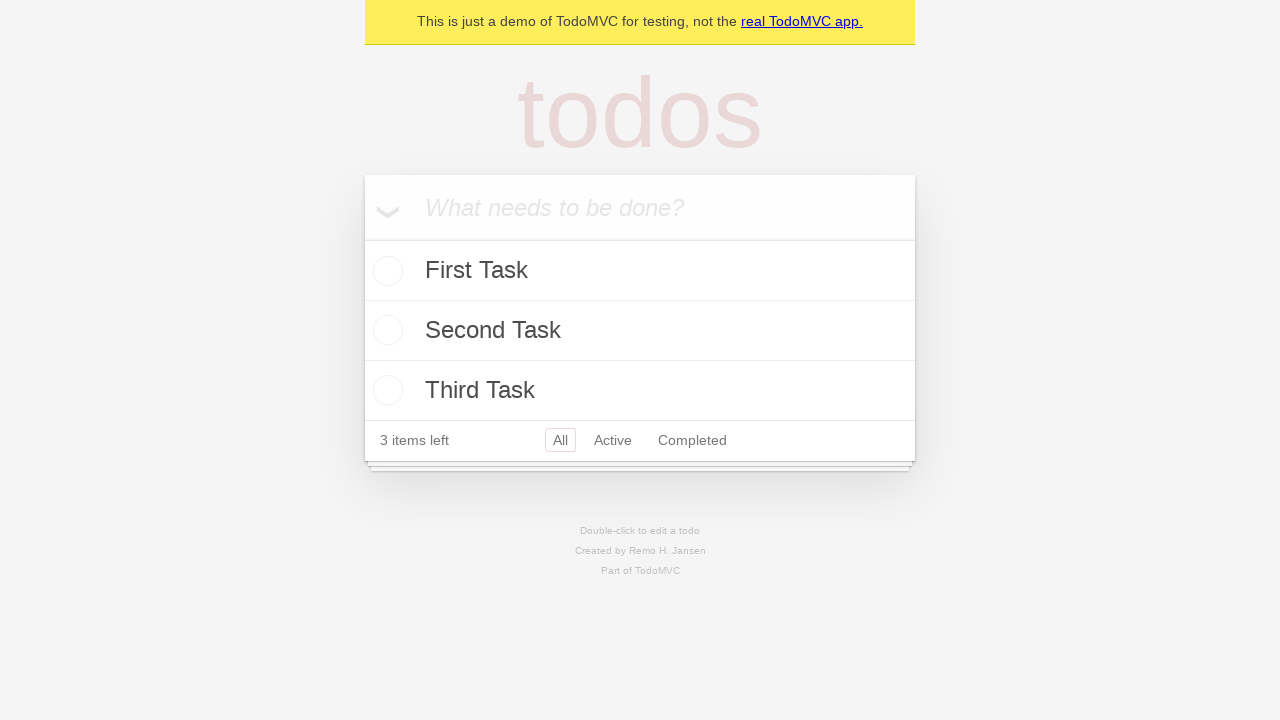